Tests Lorem Ipsum generator behavior with zero words input to verify it defaults to 5 words

Starting URL: https://lipsum.com/

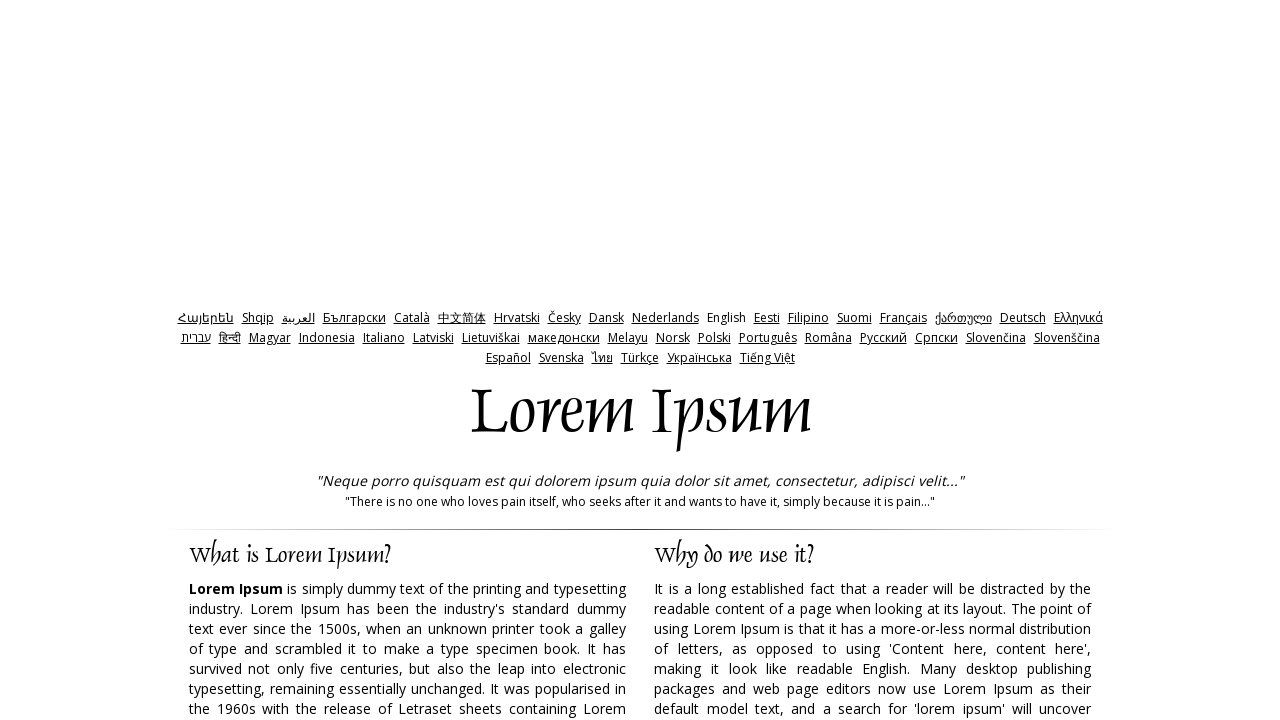

Cleared the amount input field on input[name='amount']
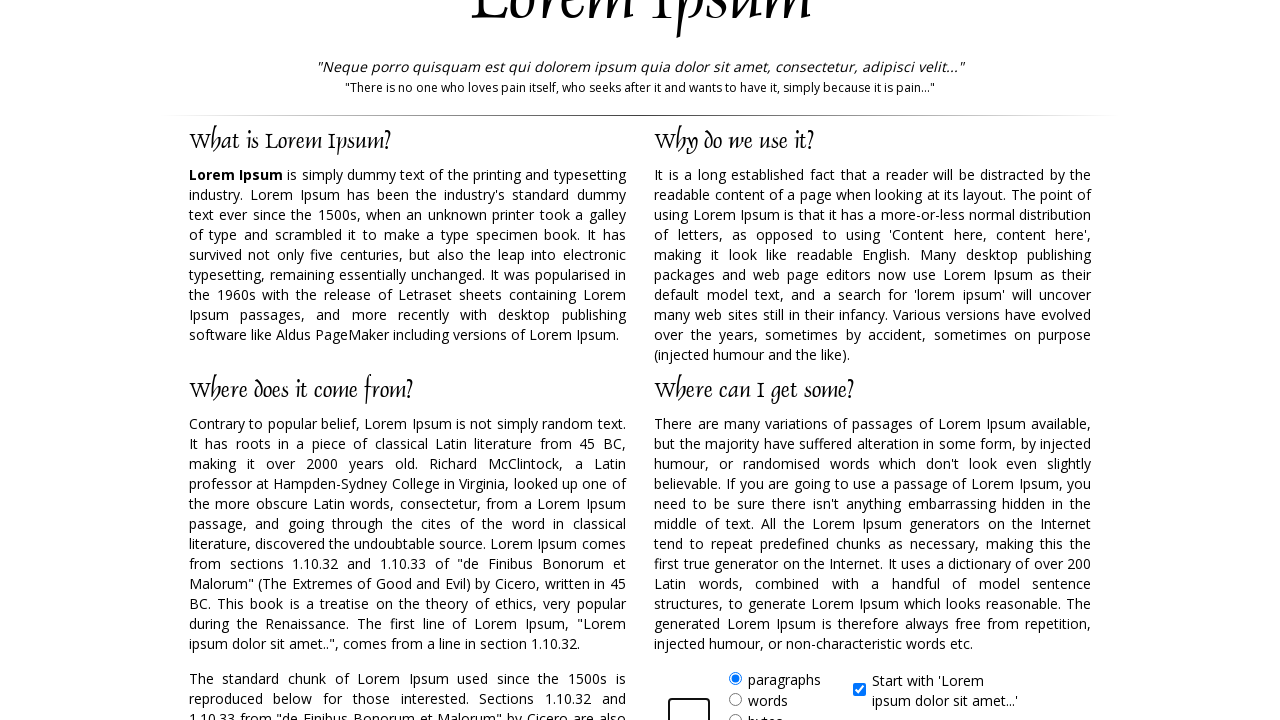

Clicked on 'words' radio button at (768, 700) on xpath=//form//label[@for='words']
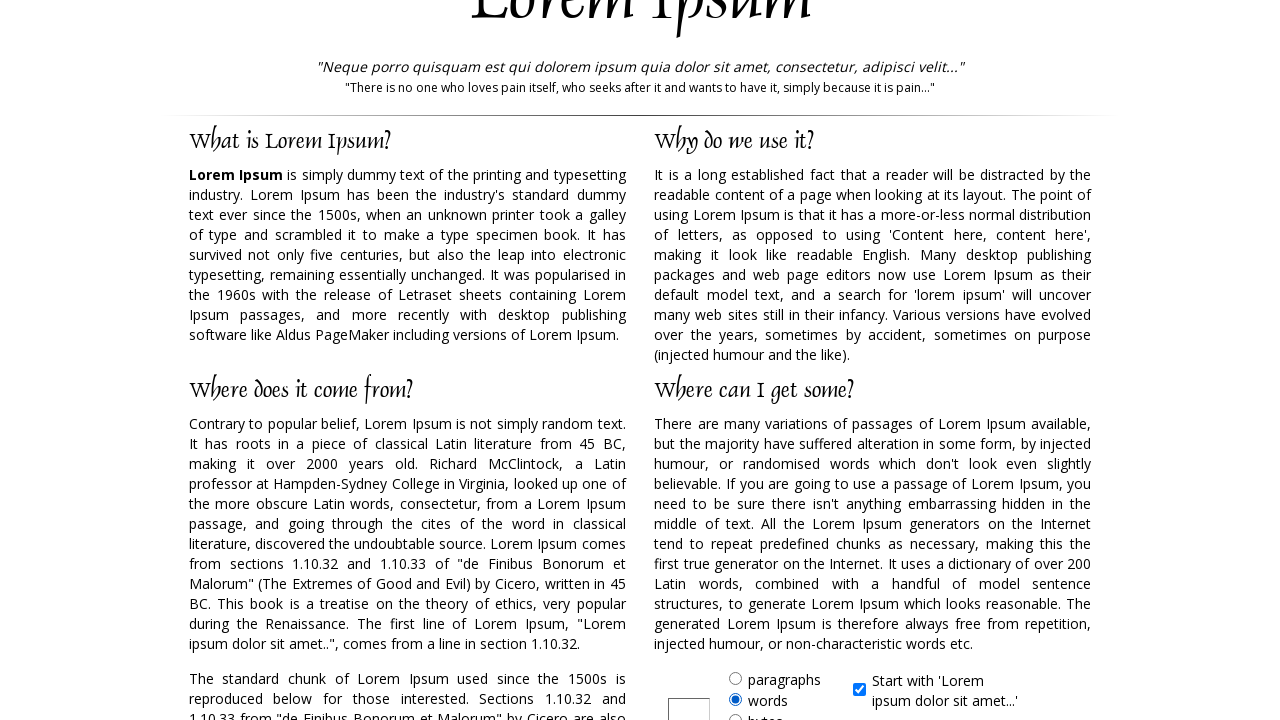

Entered 0 in the amount field on input[name='amount']
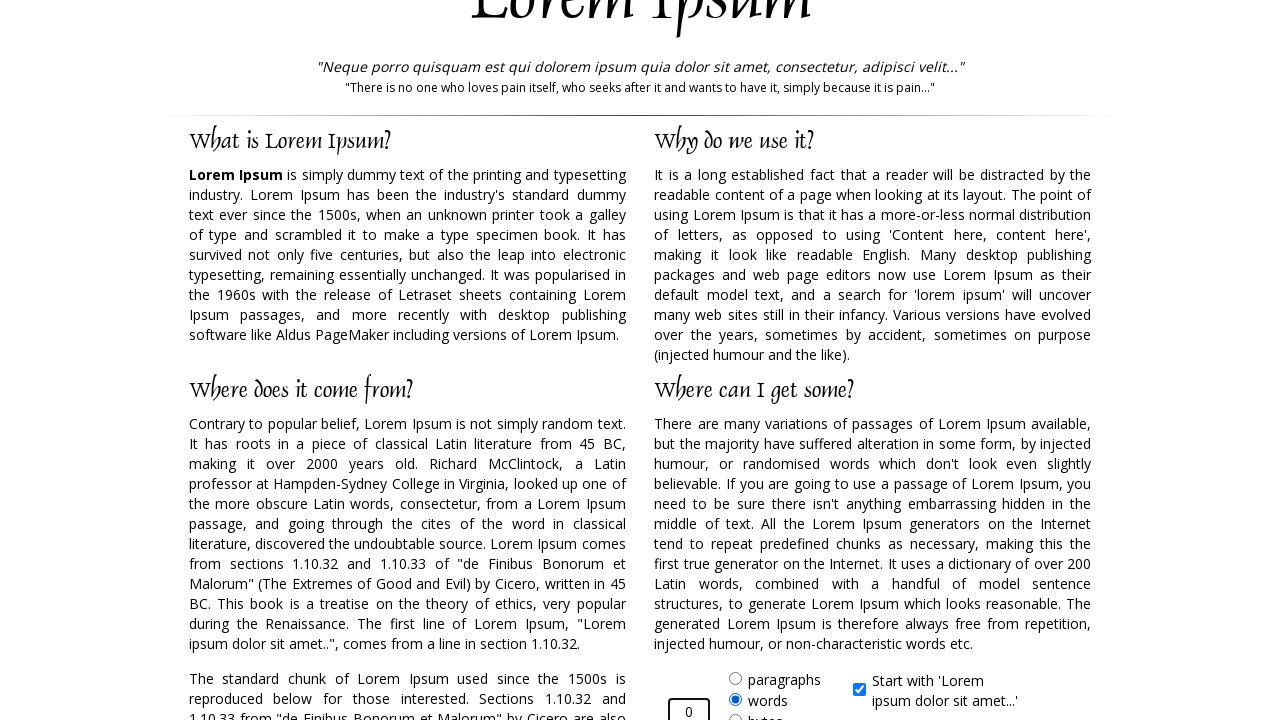

Clicked Generate Lorem Ipsum button at (958, 361) on input#generate
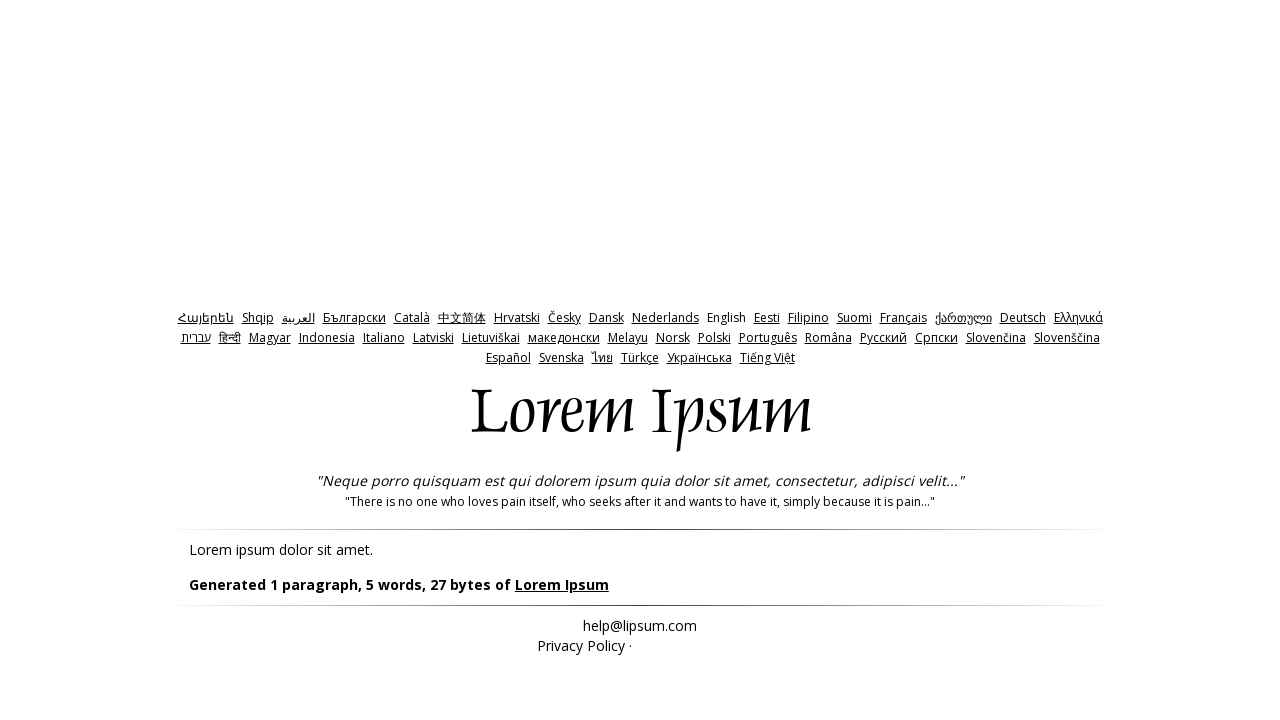

Lorem Ipsum result appeared - generator defaulted to 5 words with zero input
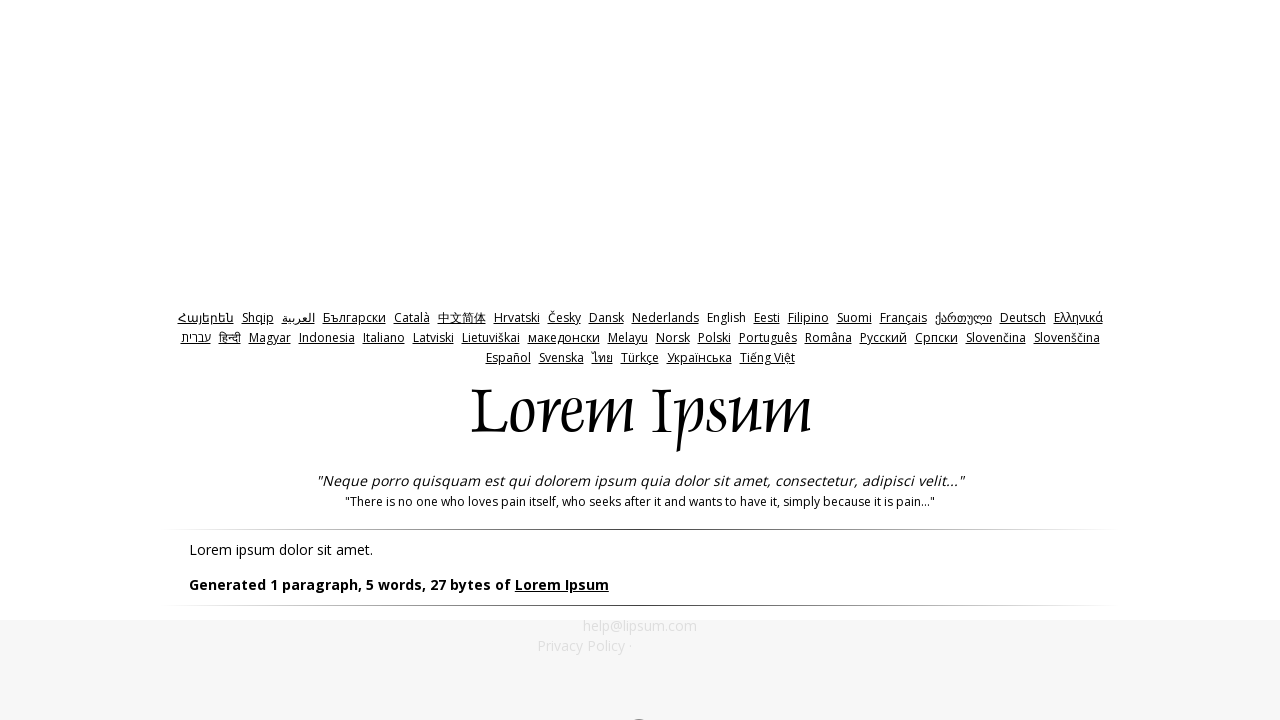

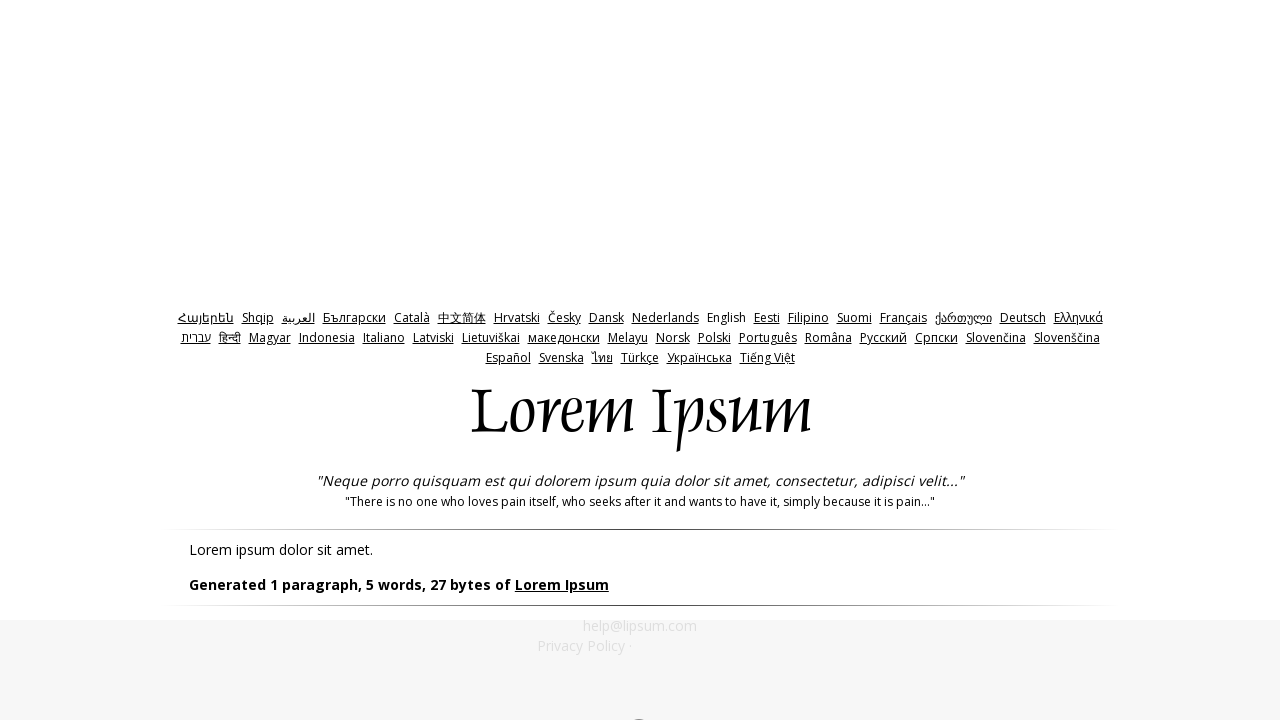